Tests e-commerce flow by searching for products, adding a specific item (Capsicum) to cart, and proceeding through checkout to place an order

Starting URL: https://rahulshettyacademy.com/seleniumPractise/#/

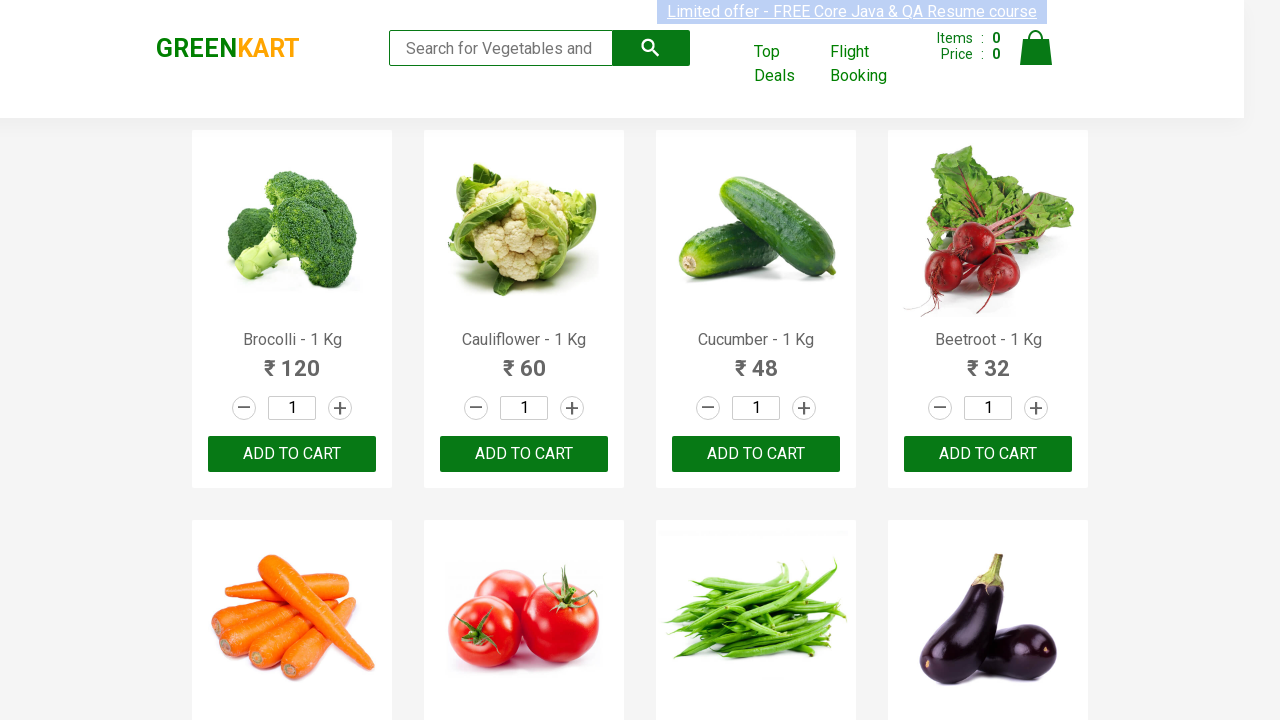

Filled search box with 'cu' to find products on .search-keyword
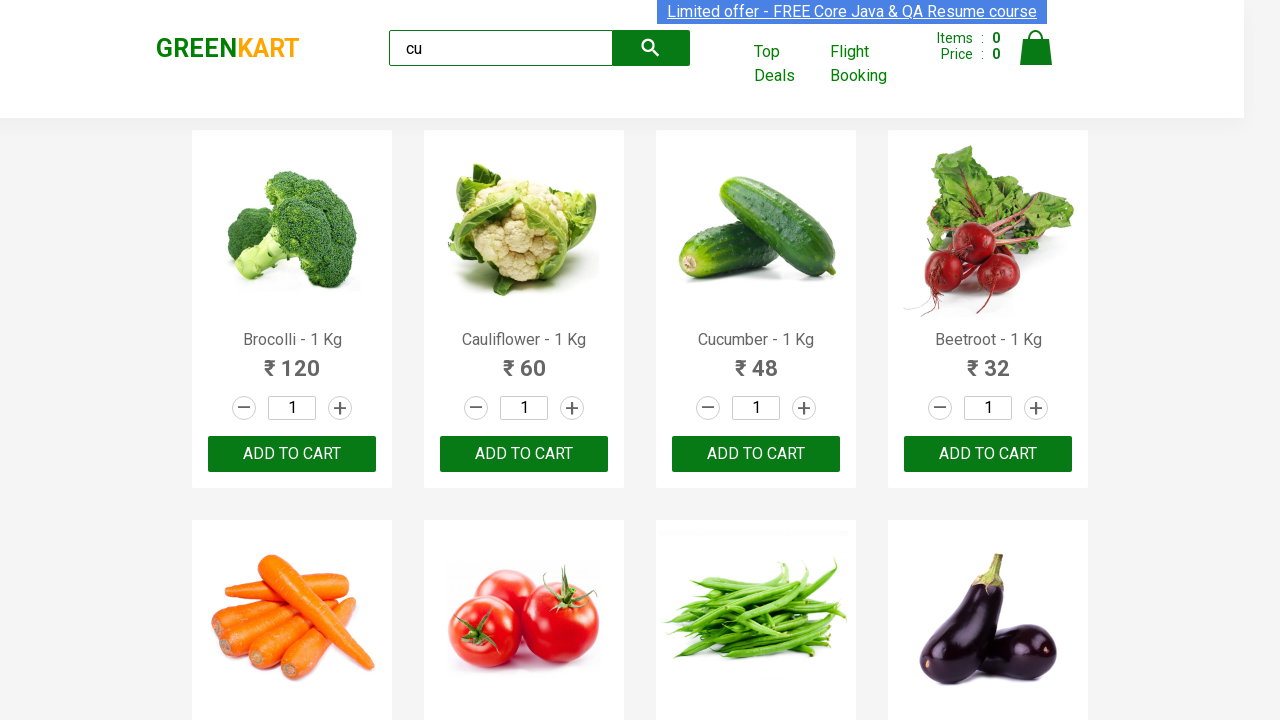

Waited for products to load
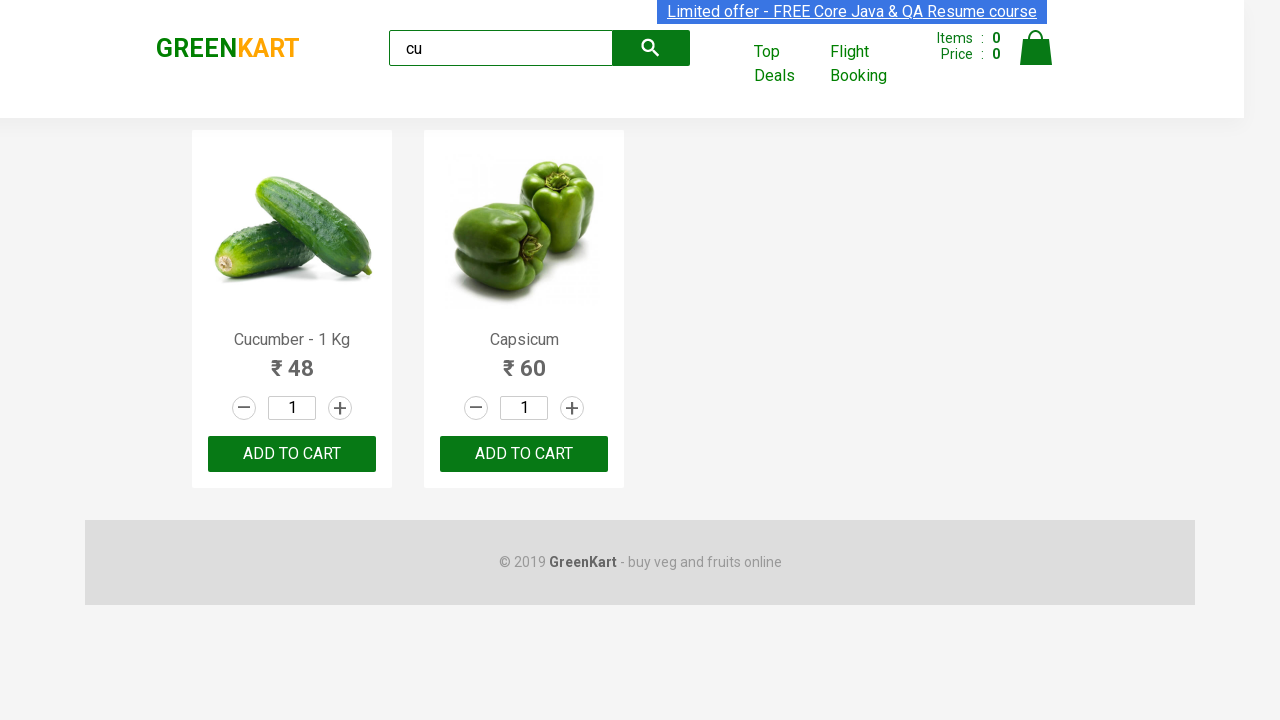

Retrieved all product elements from page
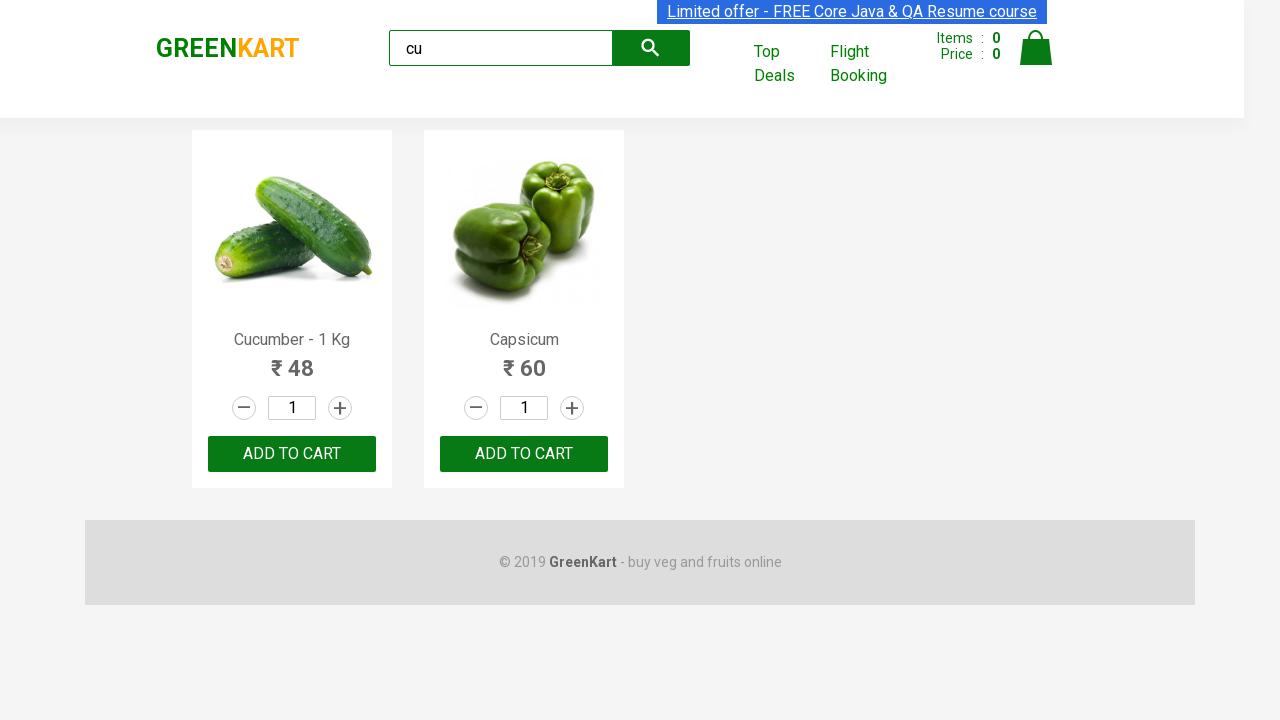

Retrieved product name: Cucumber - 1 Kg
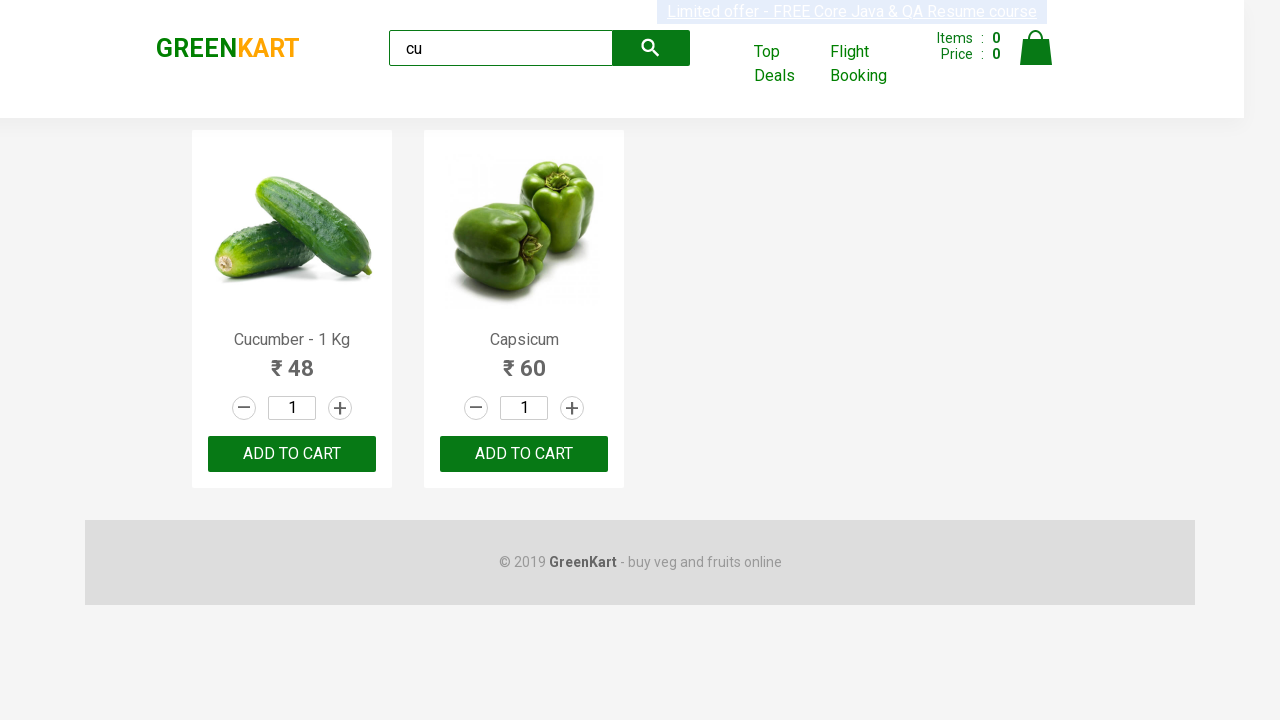

Retrieved product name: Capsicum
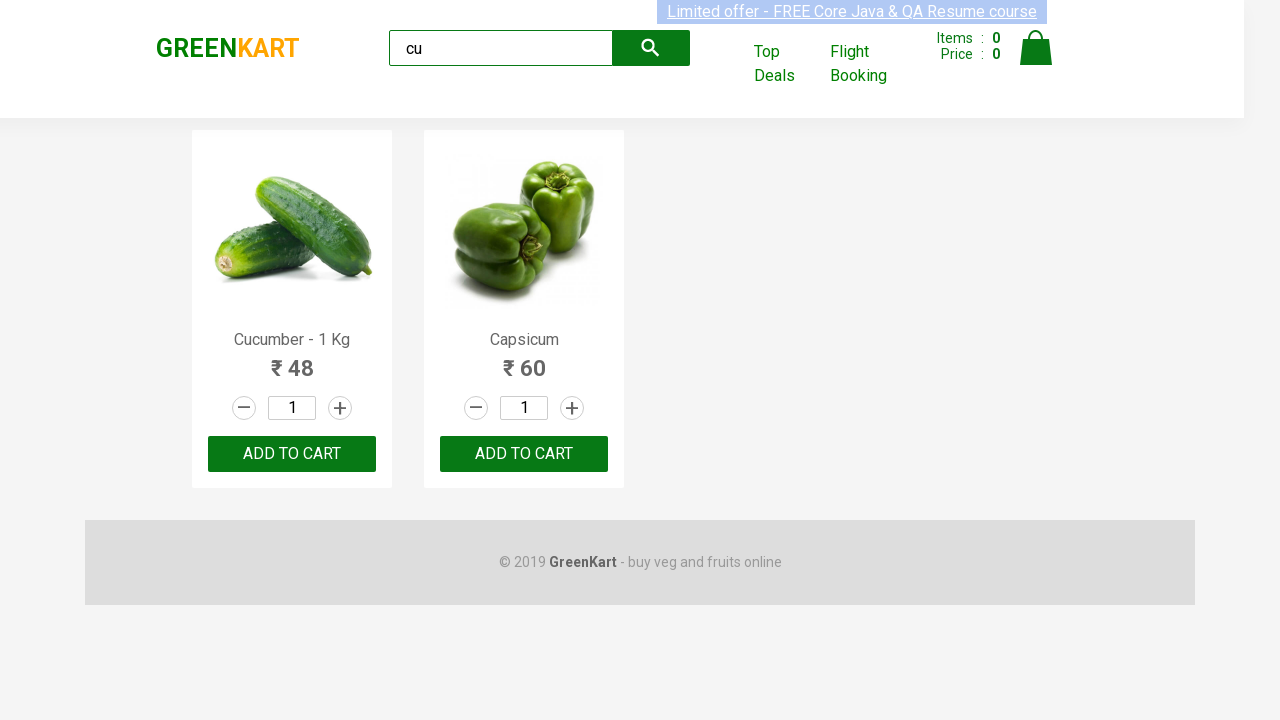

Clicked ADD TO CART button for Capsicum product at (524, 454) on .products .product >> nth=1 >> button:has-text('ADD TO CART')
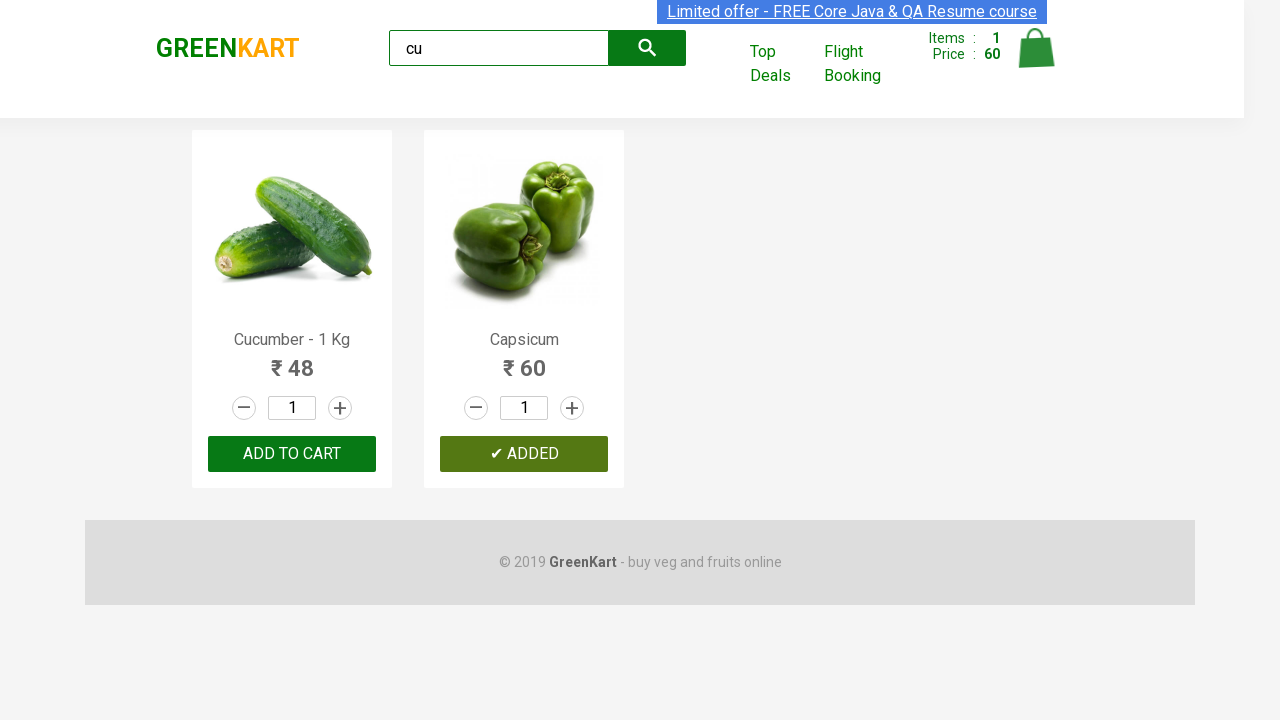

Clicked on cart icon at (1036, 48) on .cart-icon > img
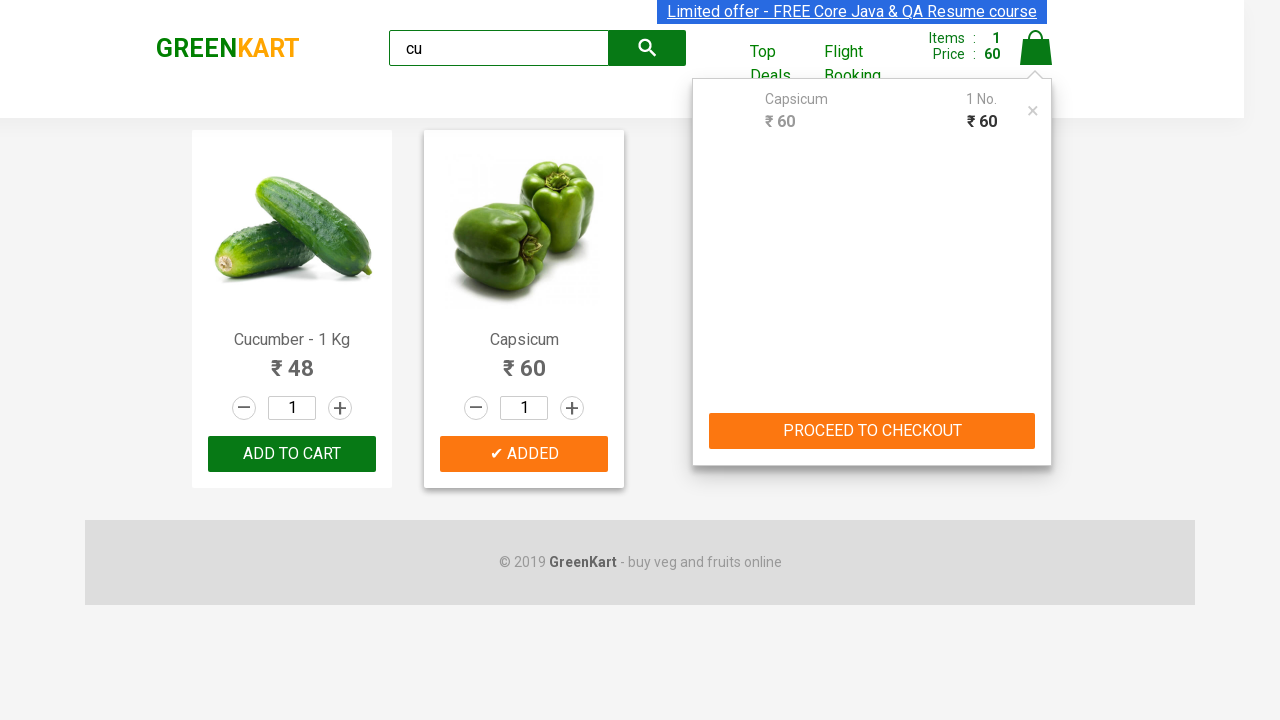

Clicked PROCEED TO CHECKOUT button at (872, 431) on text=PROCEED TO CHECKOUT
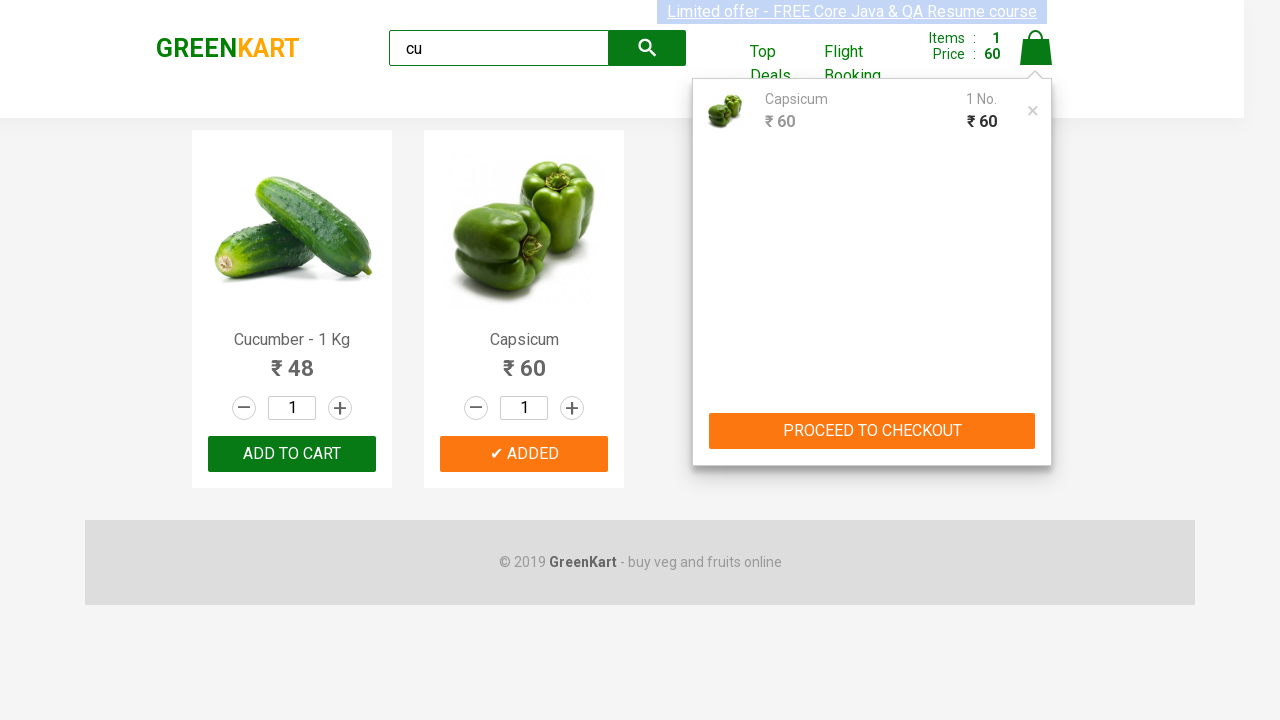

Clicked Place Order button to complete purchase at (1036, 420) on text=Place Order
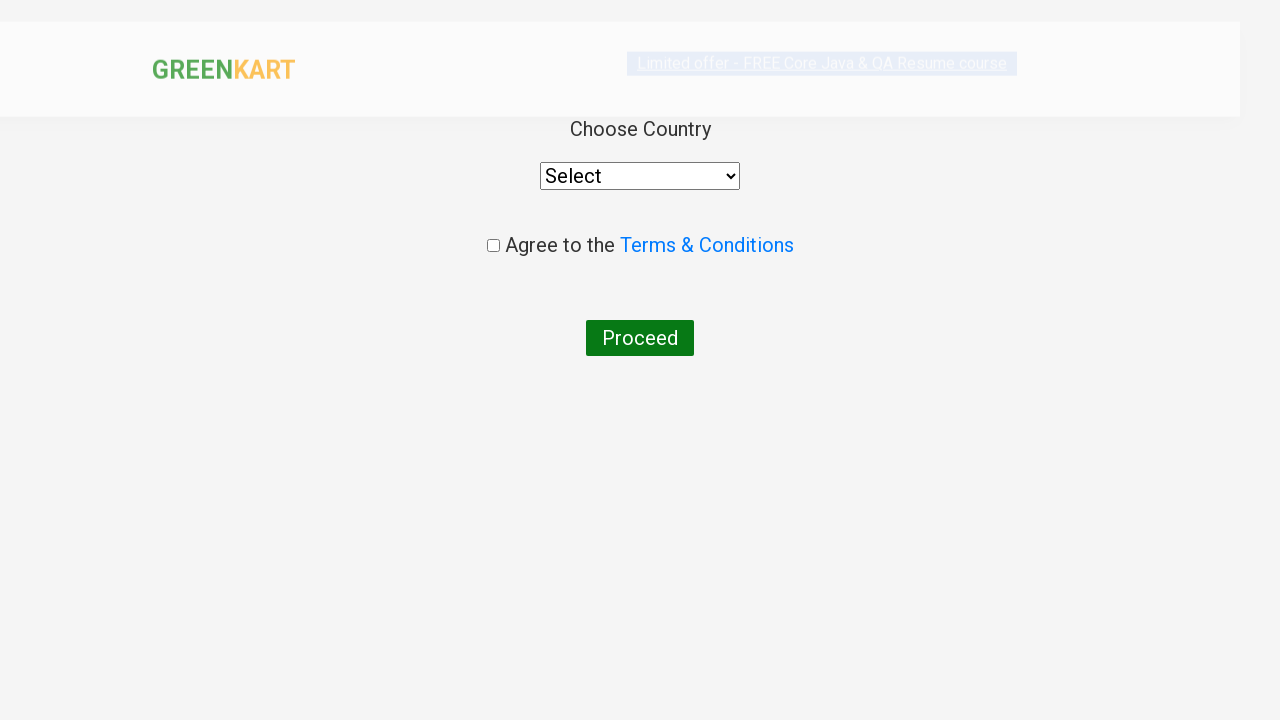

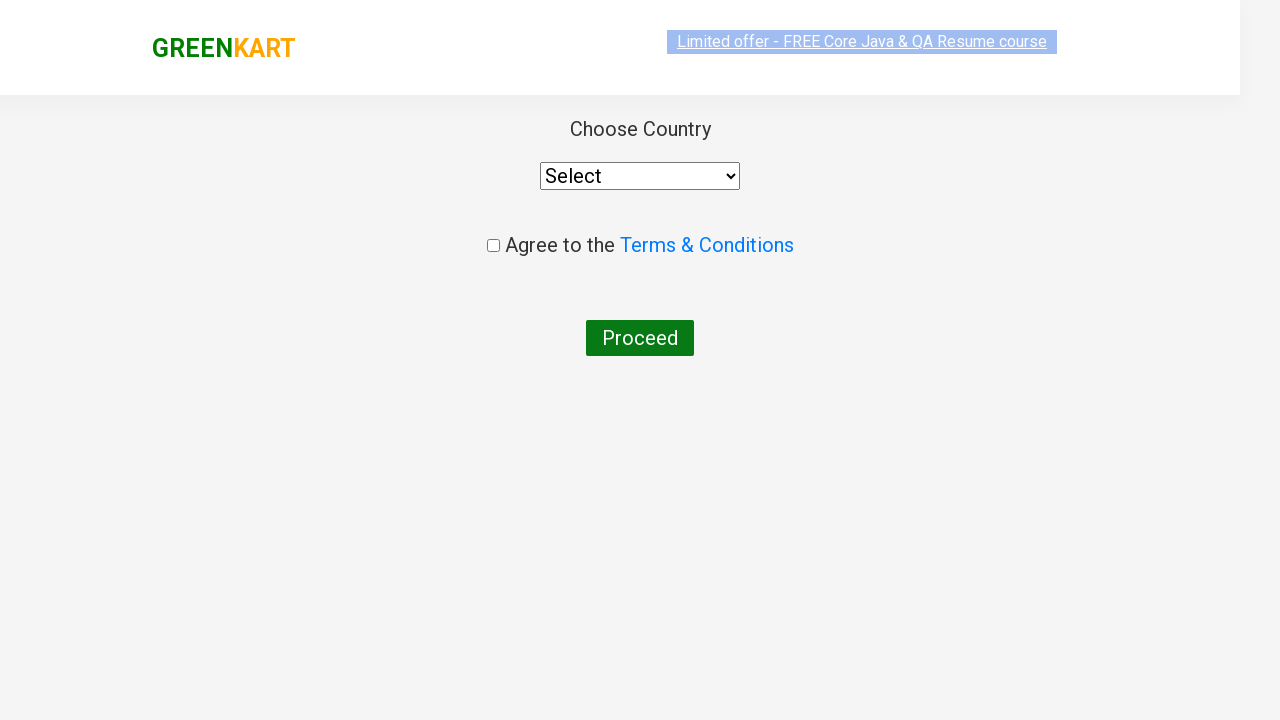